Tests keyboard chord functionality by entering text in a field and then using Ctrl+Z to undo the input

Starting URL: https://omayo.blogspot.com/

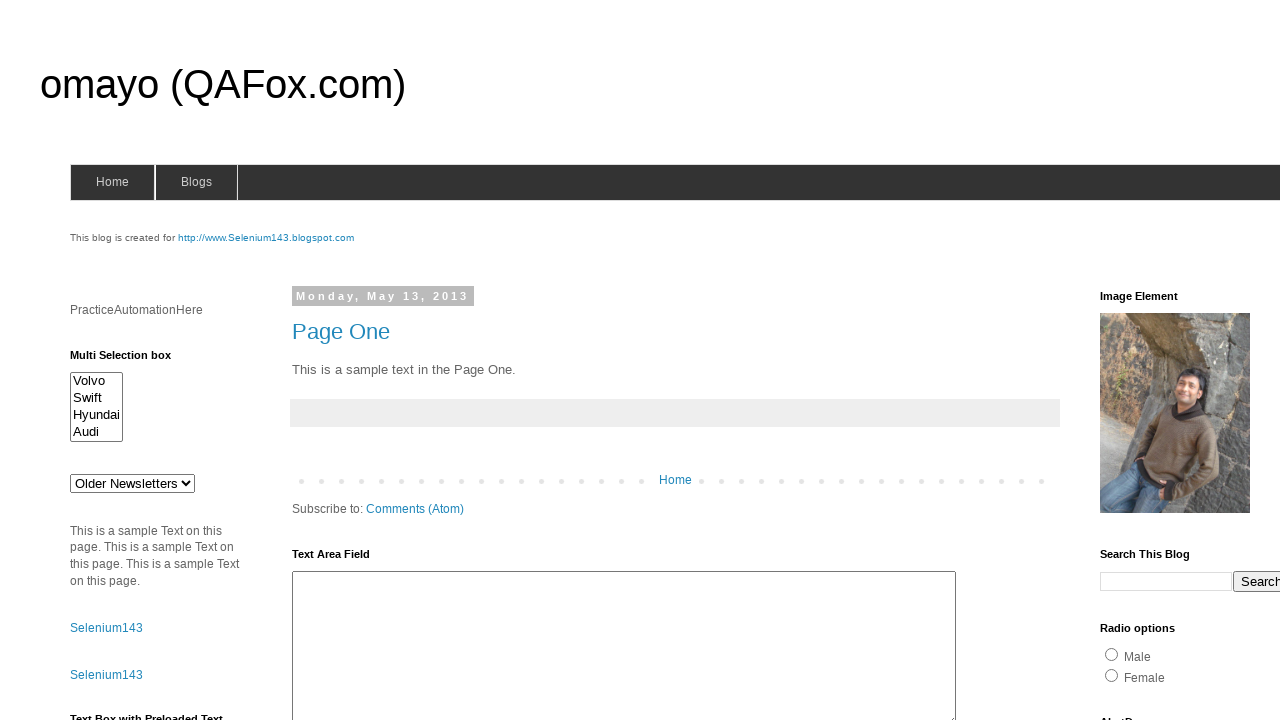

Filled userid field with 'Arun' on input[name='userid']
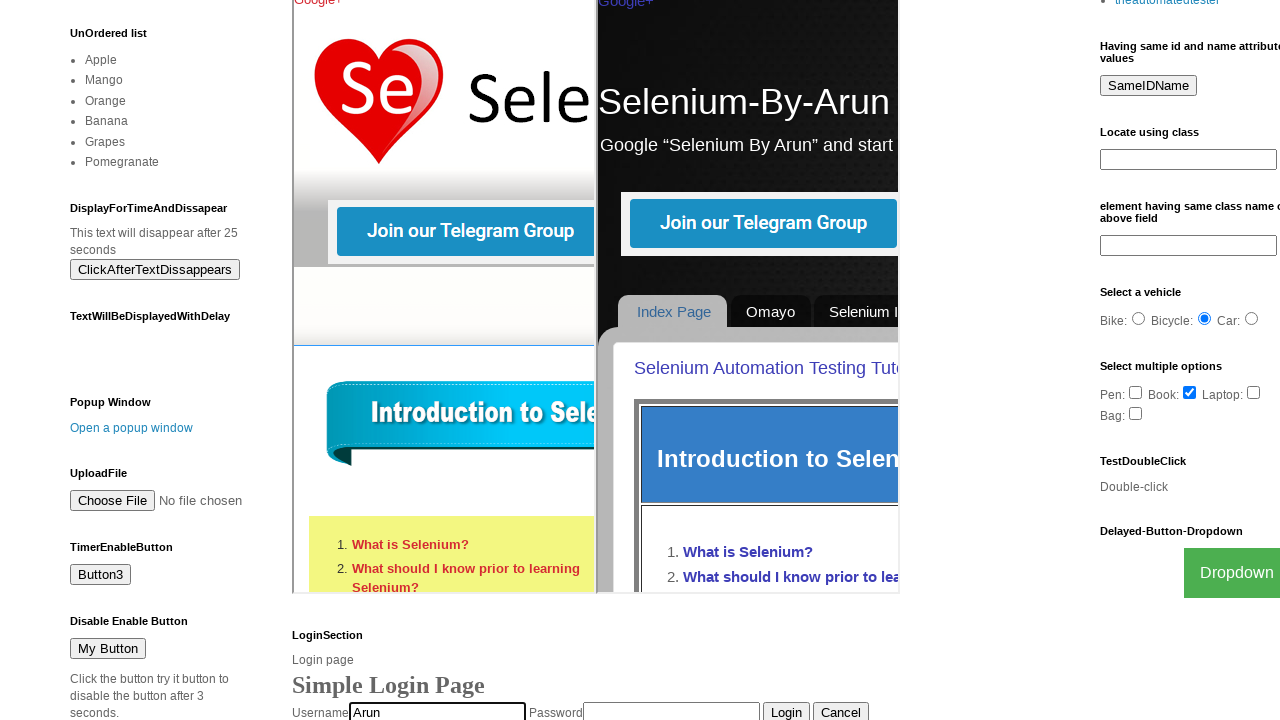

Waited 1 second to observe text entry
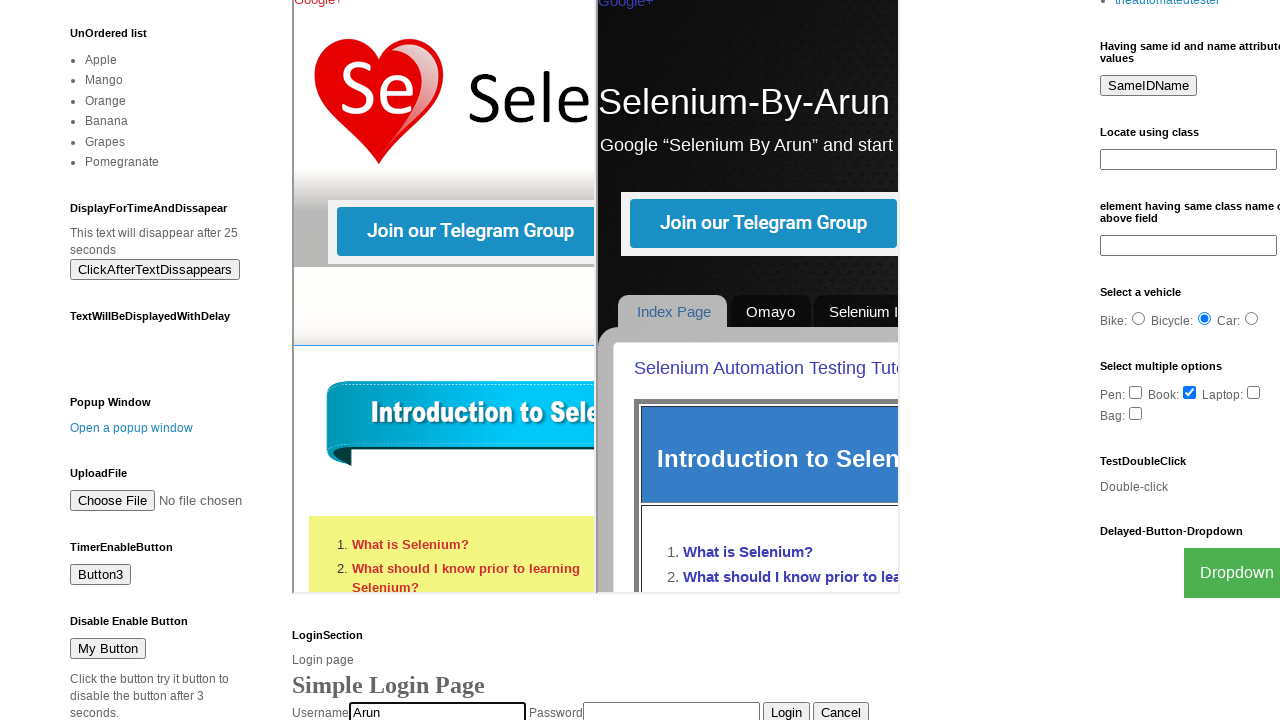

Pressed Ctrl+Z to undo the text entry on input[name='userid']
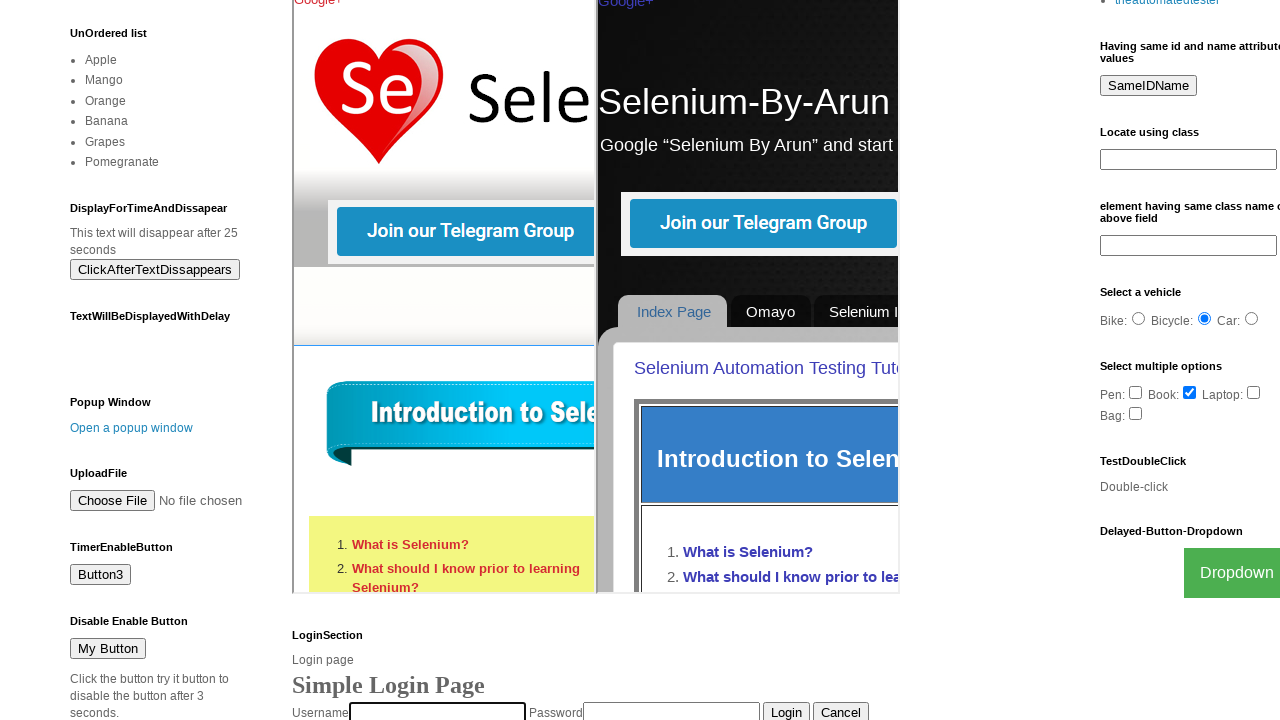

Waited 2 seconds to observe undo effect
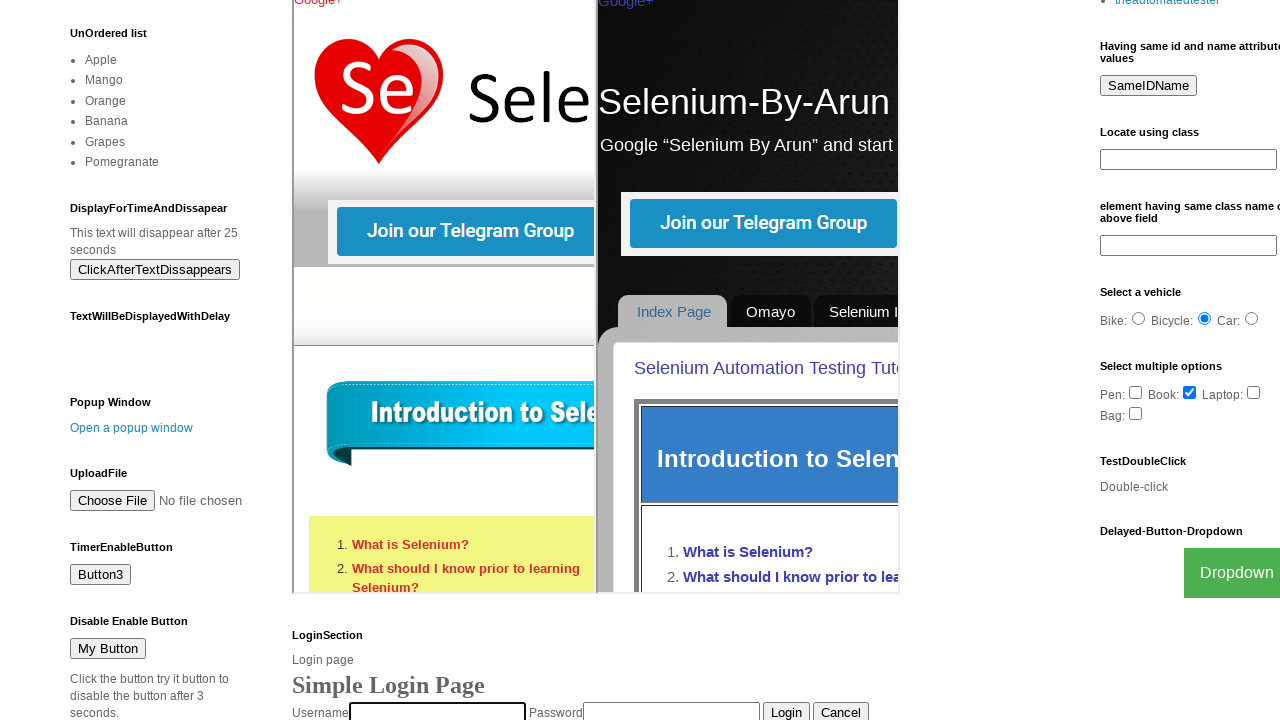

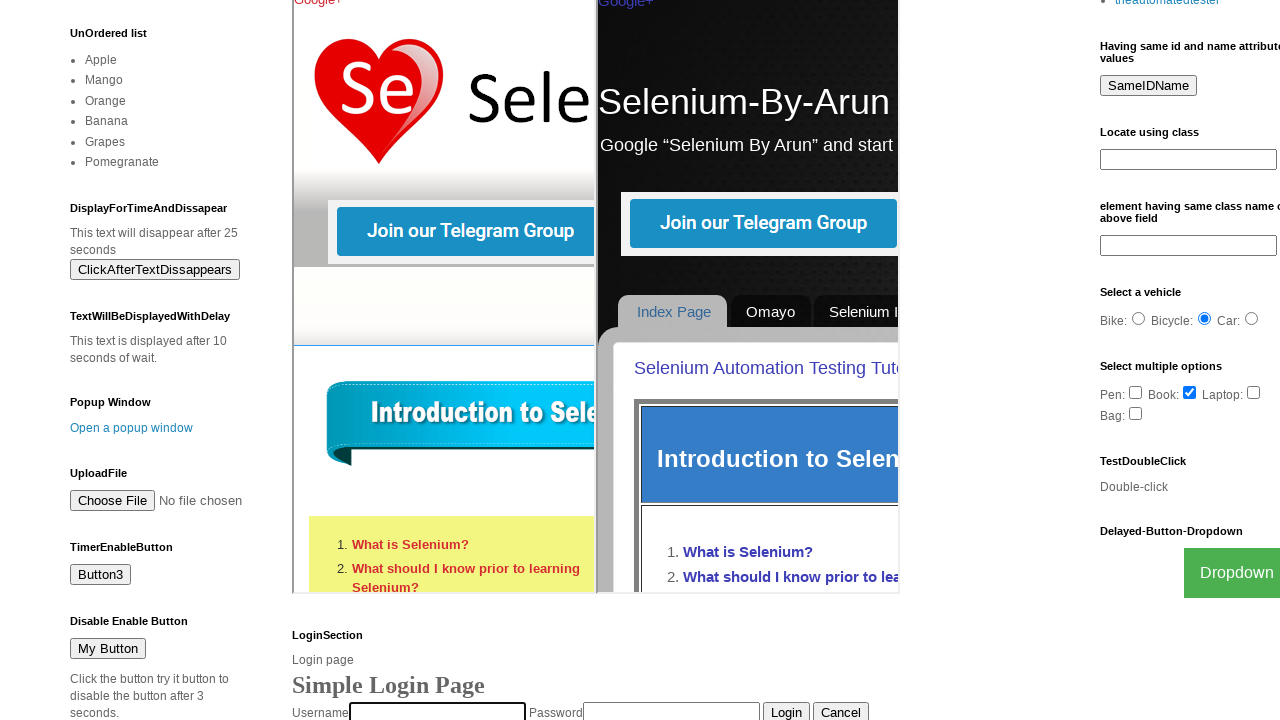